Tests JavaScript prompt functionality on W3Schools by switching to an iframe, clicking a "Try it" button, interacting with a browser alert dialog, and then navigating via a link

Starting URL: https://www.w3schools.com/js/tryit.asp?filename=tryjs_prompt

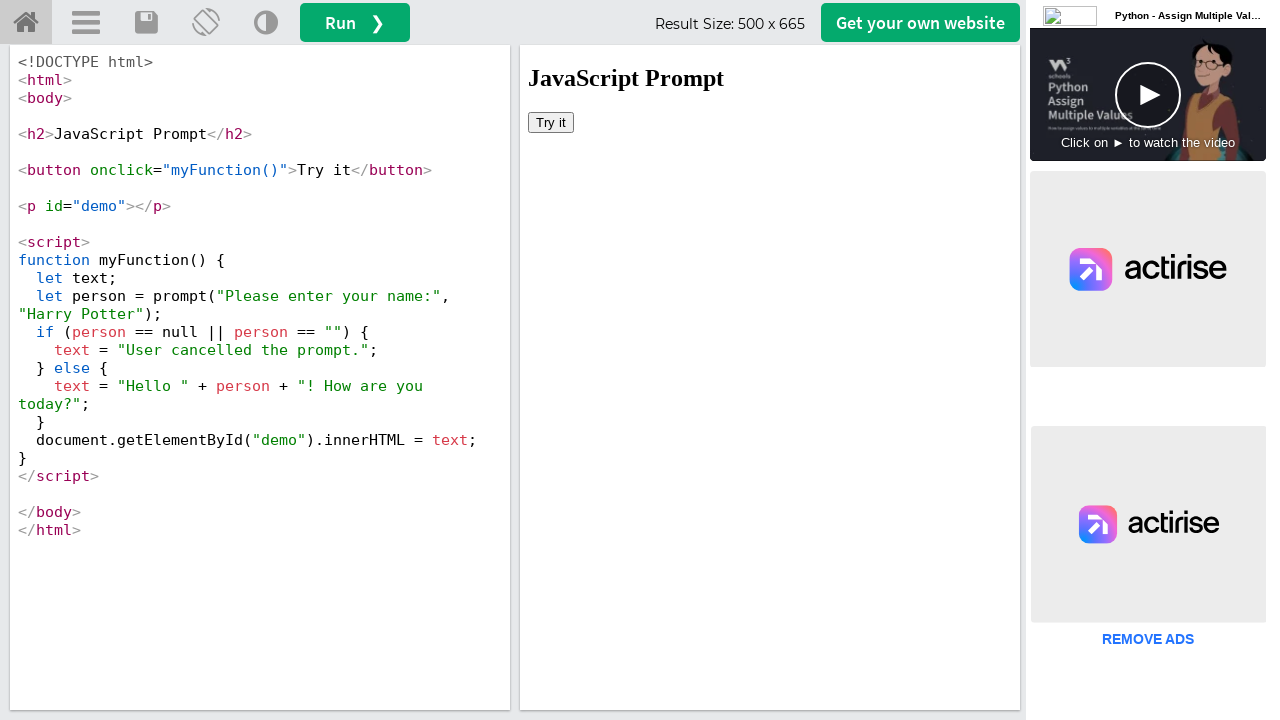

Located iframe with id 'iframeResult'
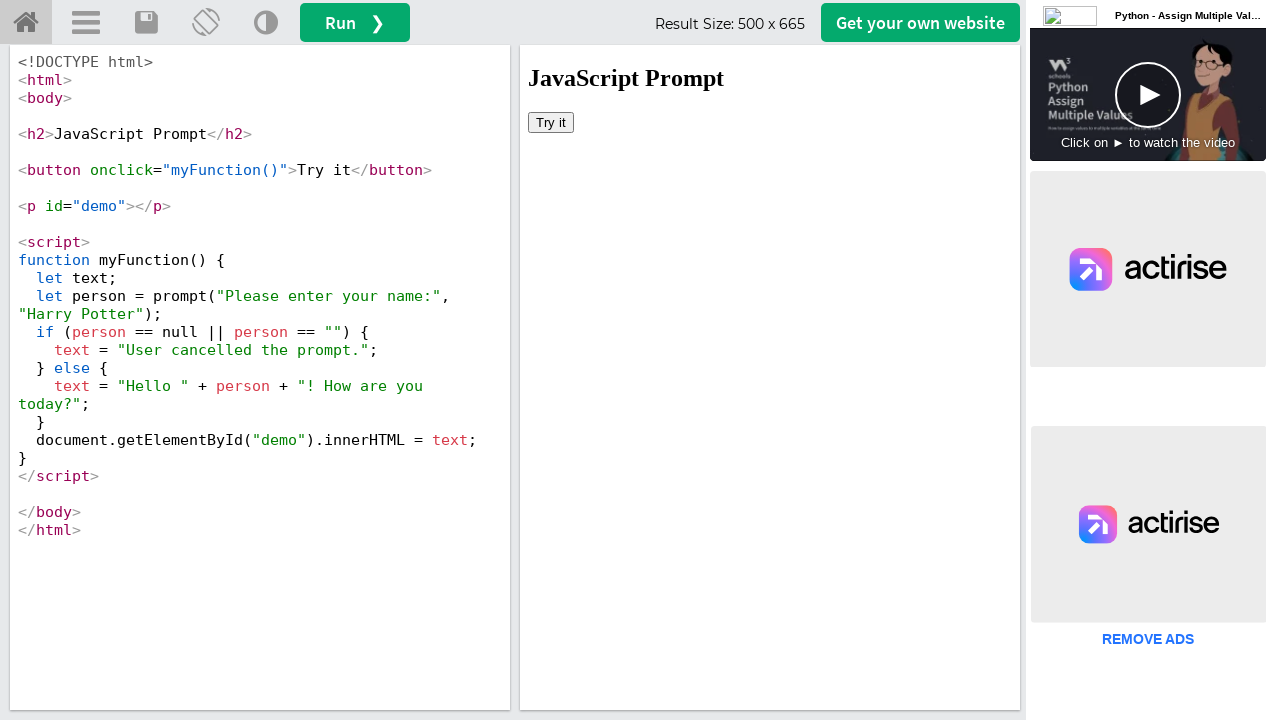

Clicked 'Try it' button inside iframe at (551, 122) on #iframeResult >> internal:control=enter-frame >> xpath=//button[text()='Try it']
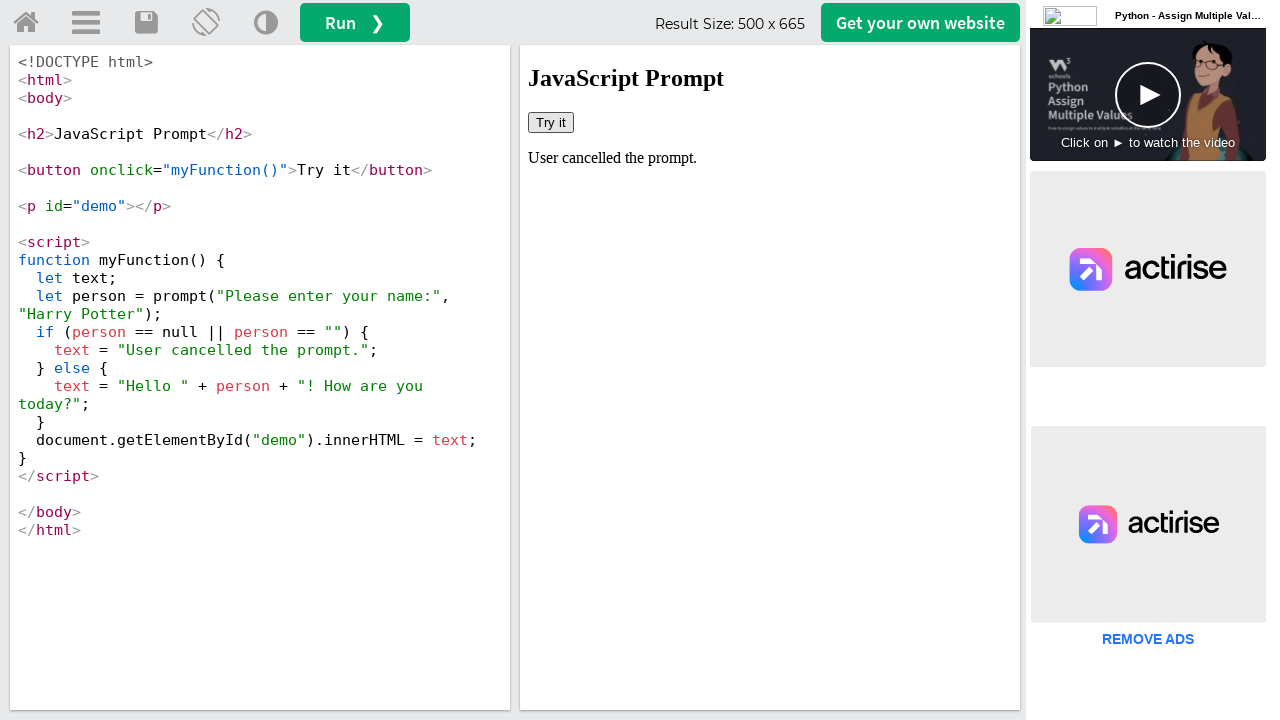

Registered dialog handler to accept prompts with 'Marcus'
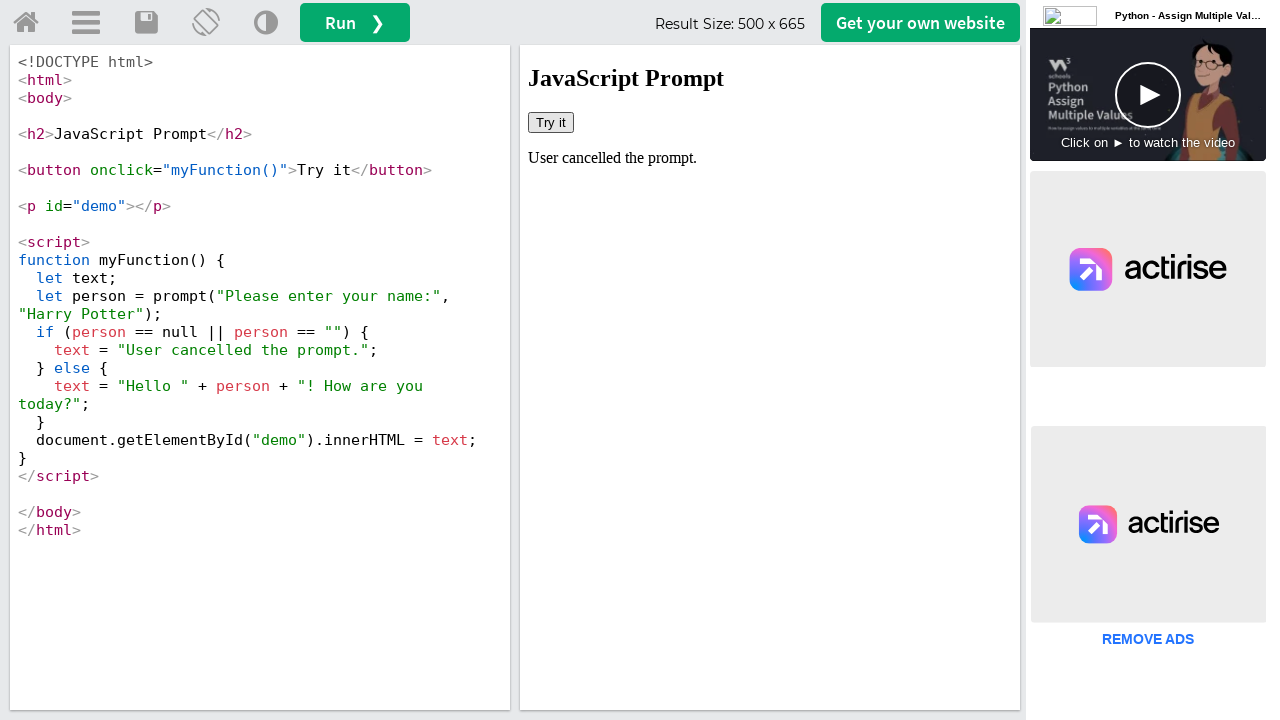

Clicked 'Try it' button again to trigger prompt dialog at (551, 122) on #iframeResult >> internal:control=enter-frame >> xpath=//button[text()='Try it']
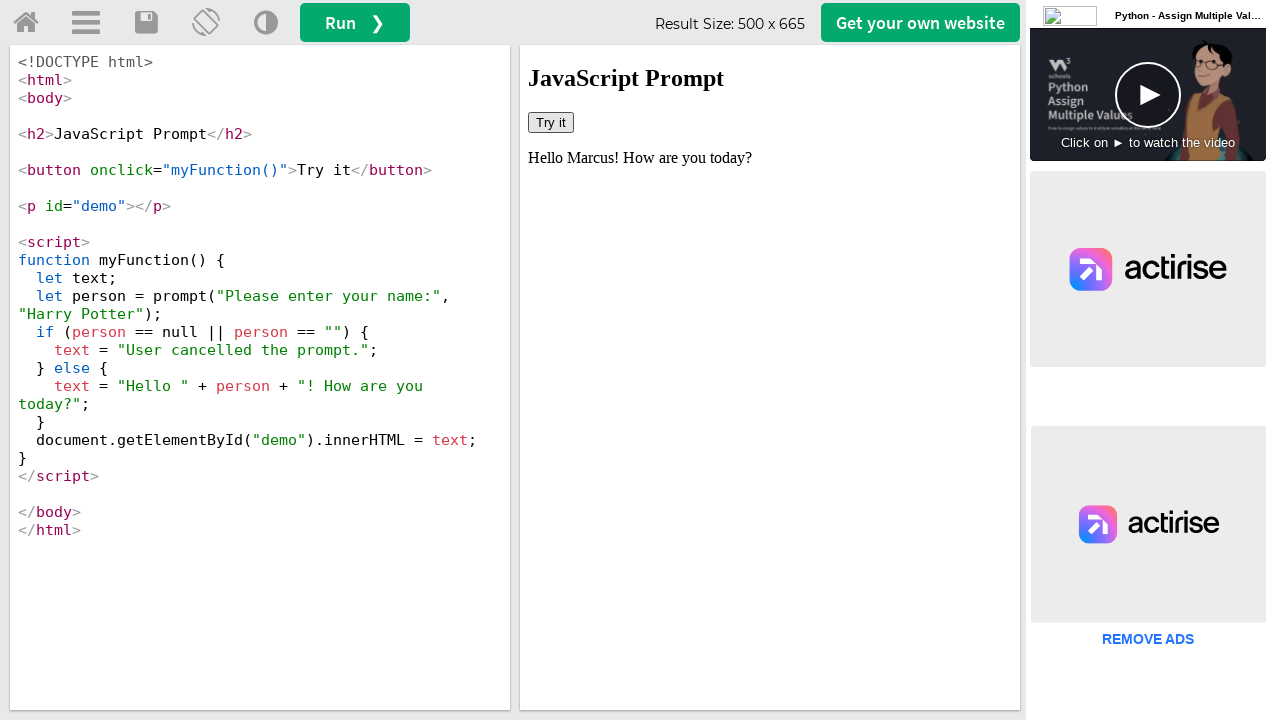

Waited 1000ms for dialog interaction to complete
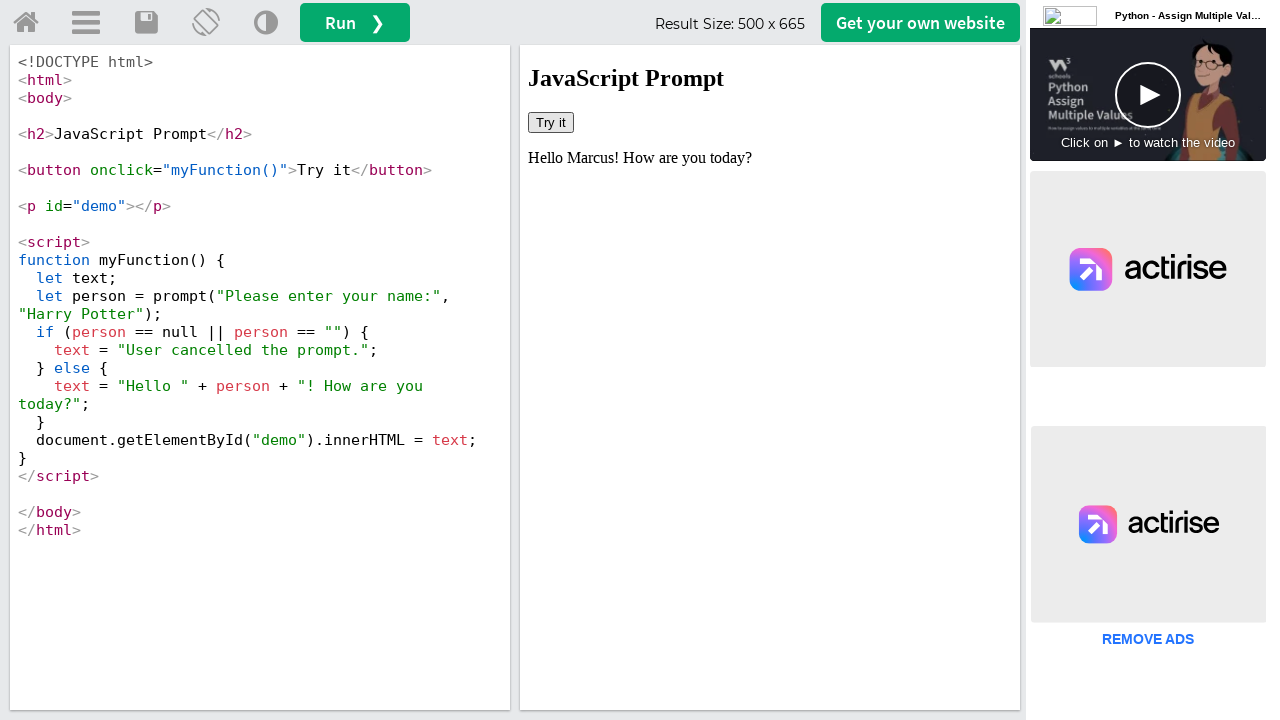

Clicked home link with id 'tryhome' at (26, 23) on a#tryhome
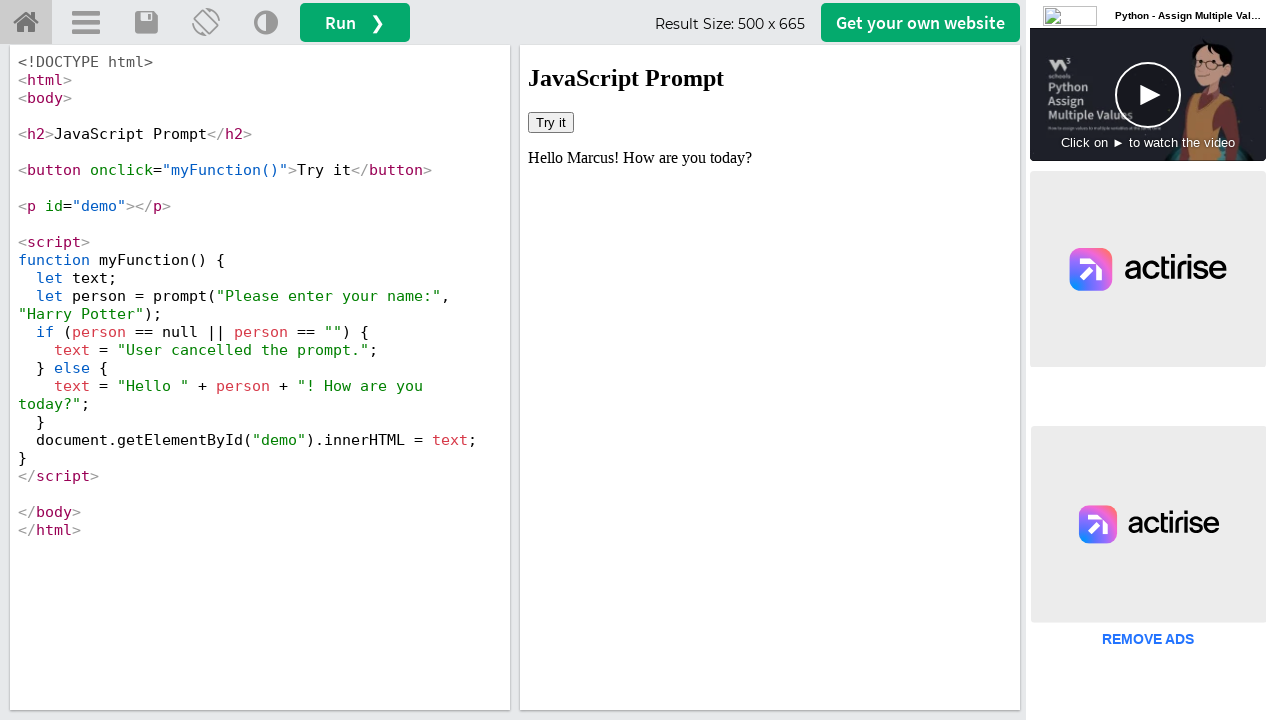

Page navigation completed and DOM content loaded
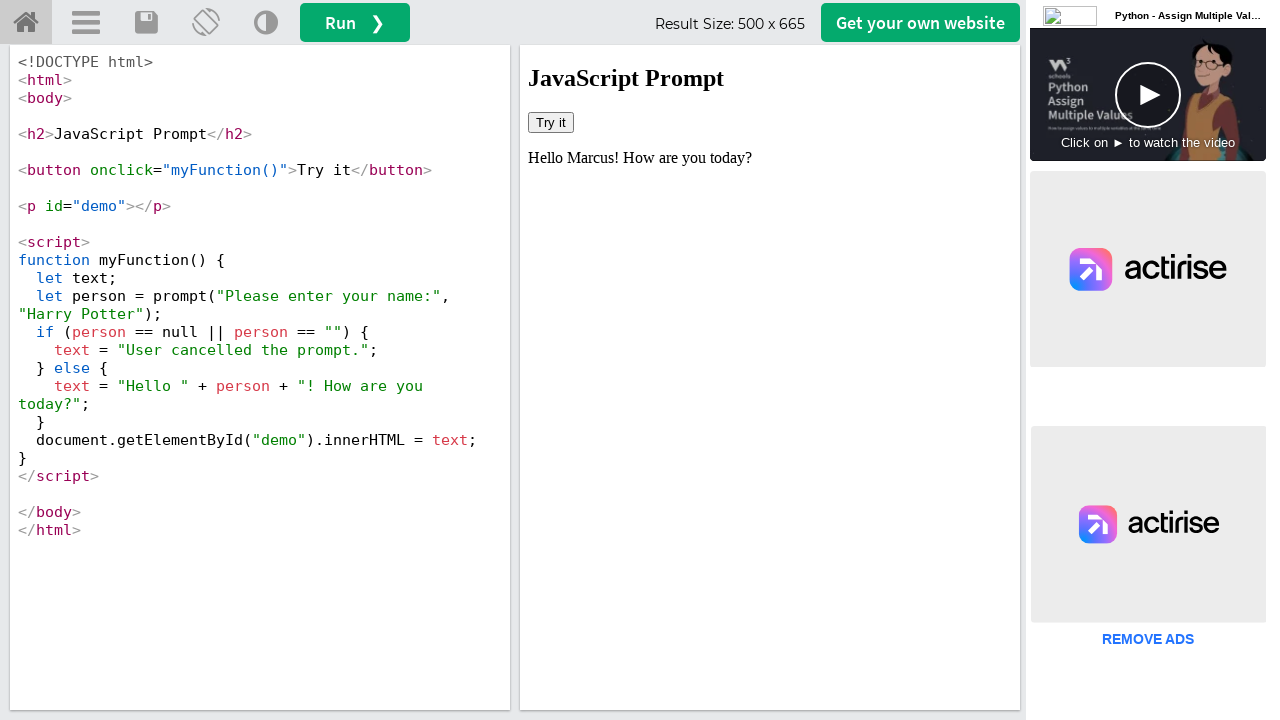

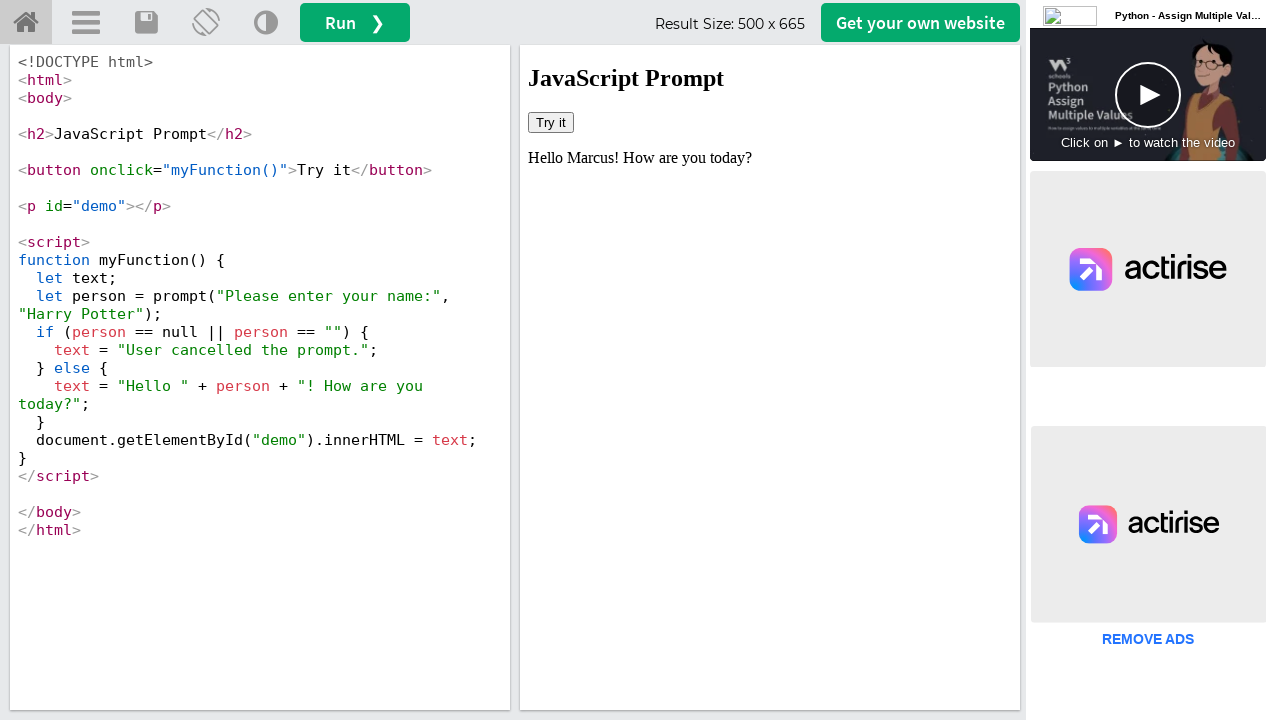